Tests checkbox interactions on W3Schools tryit editor by switching to iframe, clicking checkboxes, and verifying their selection state

Starting URL: https://www.w3schools.com/html/tryit.asp?filename=tryhtml_checkbox

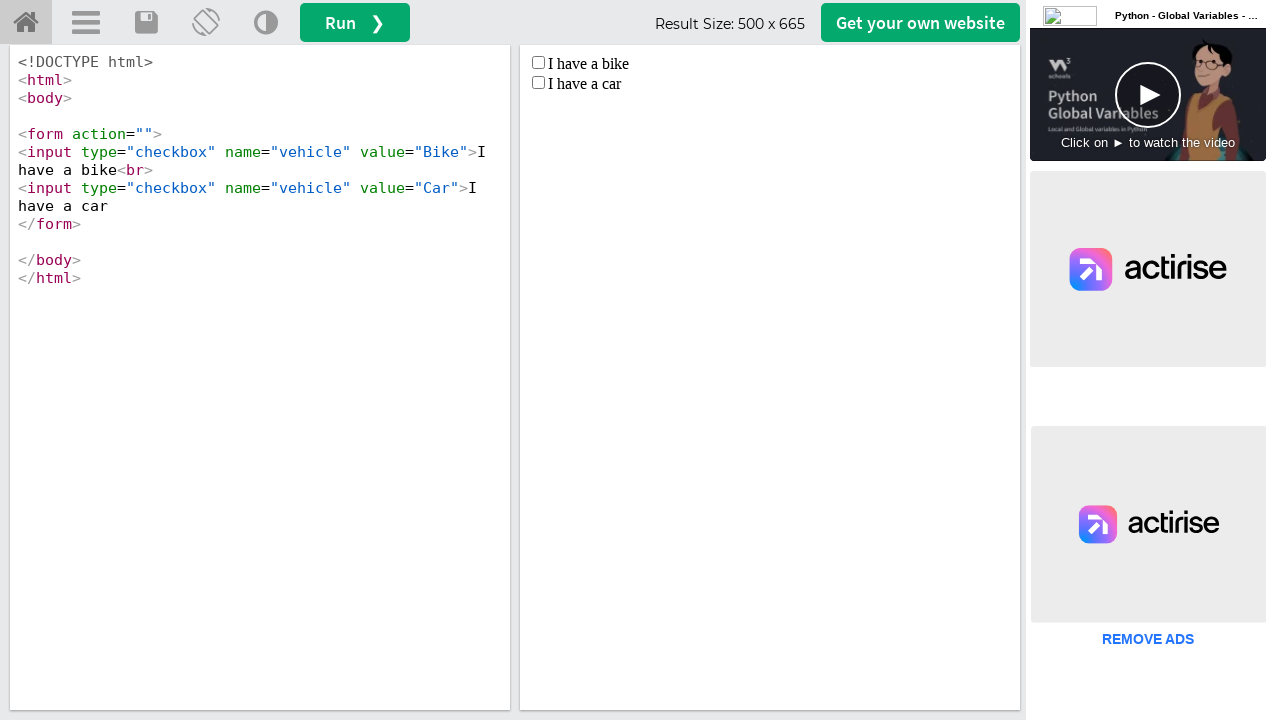

Located iframe with id 'iframeResult' containing checkbox form
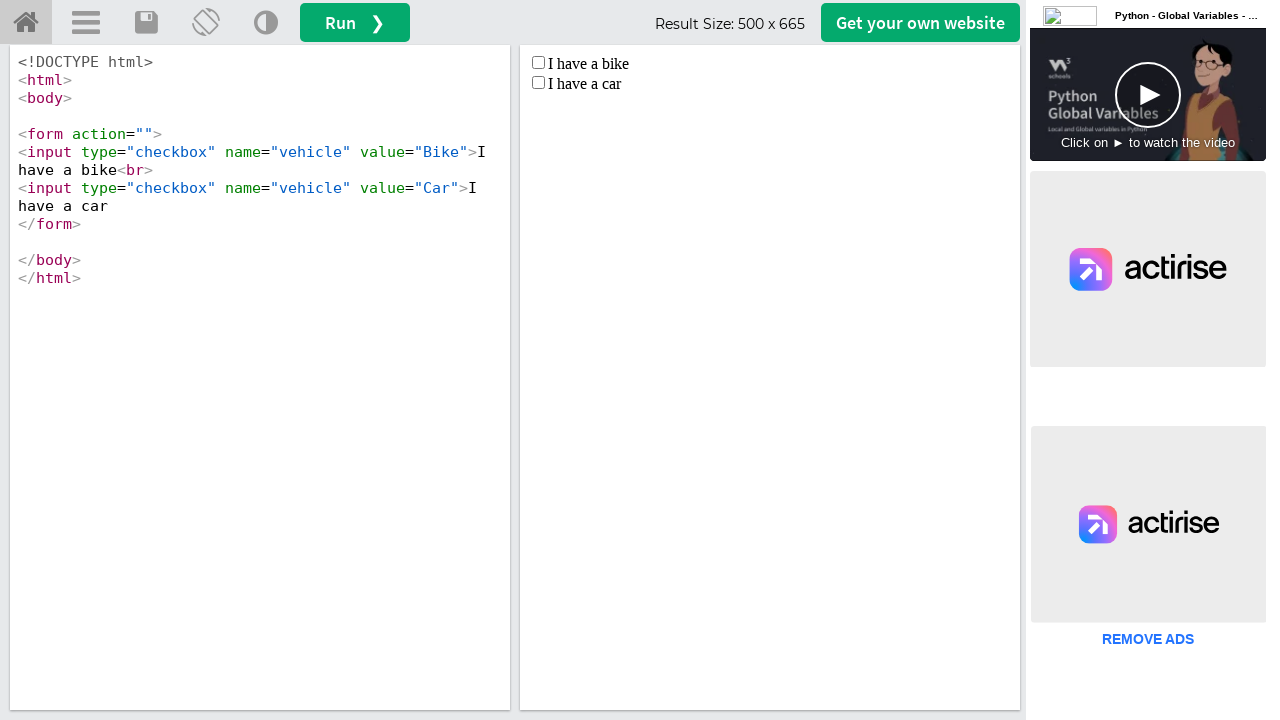

Clicked 'I have a bike' checkbox at (538, 62) on #iframeResult >> internal:control=enter-frame >> xpath=/html/body/form/input[1]
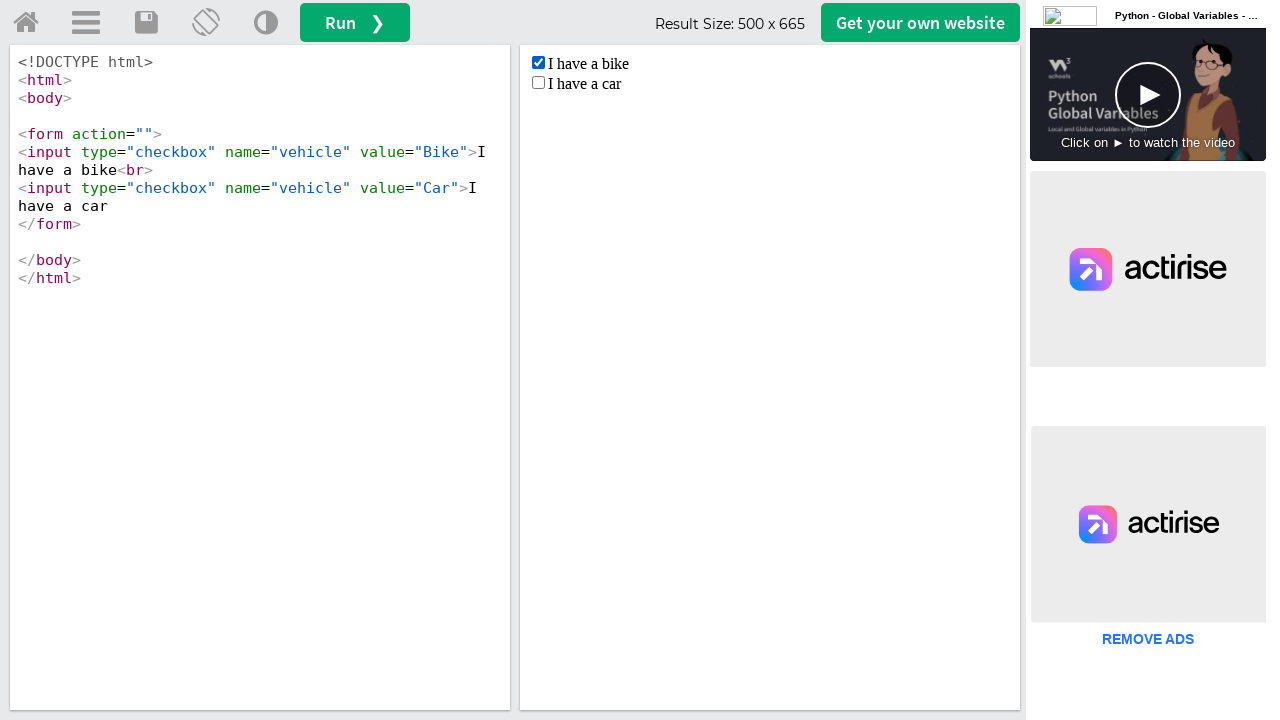

Verified 'I have a bike' checkbox is selected: True
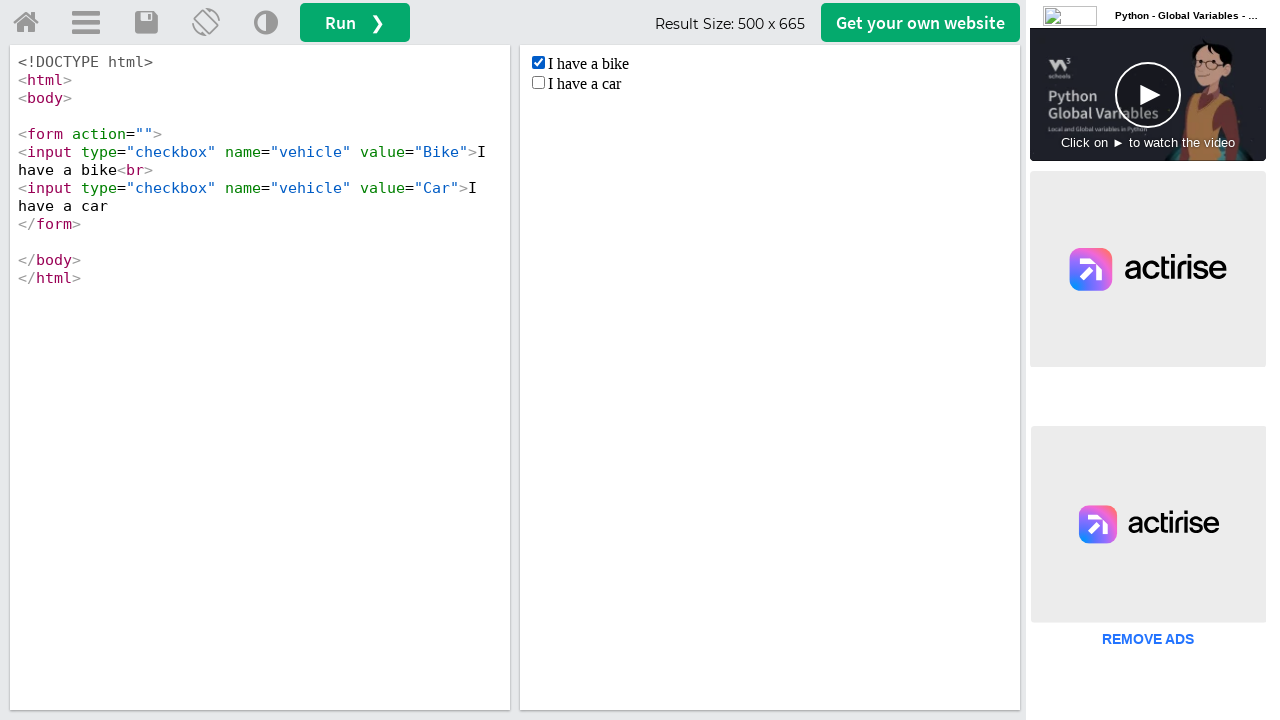

Verified 'I have a car' checkbox selection state: False
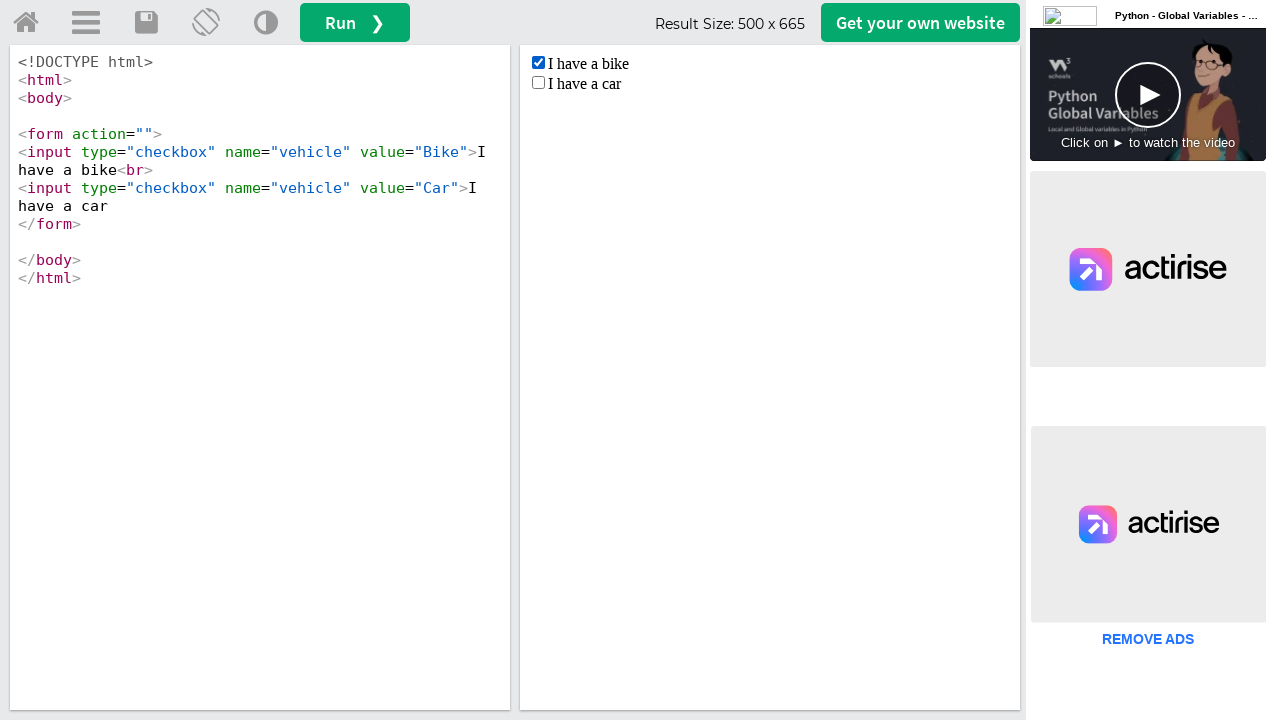

Retrieved value attribute from 'I have a bike' checkbox: 'Bike'
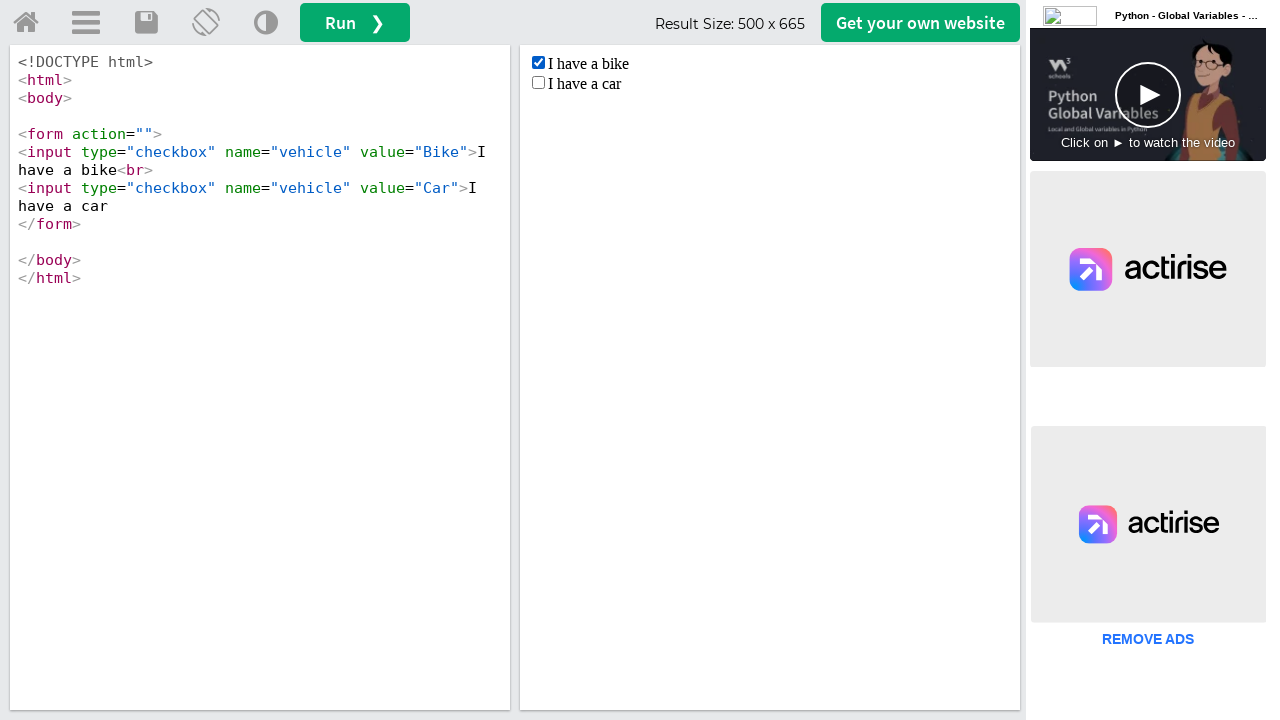

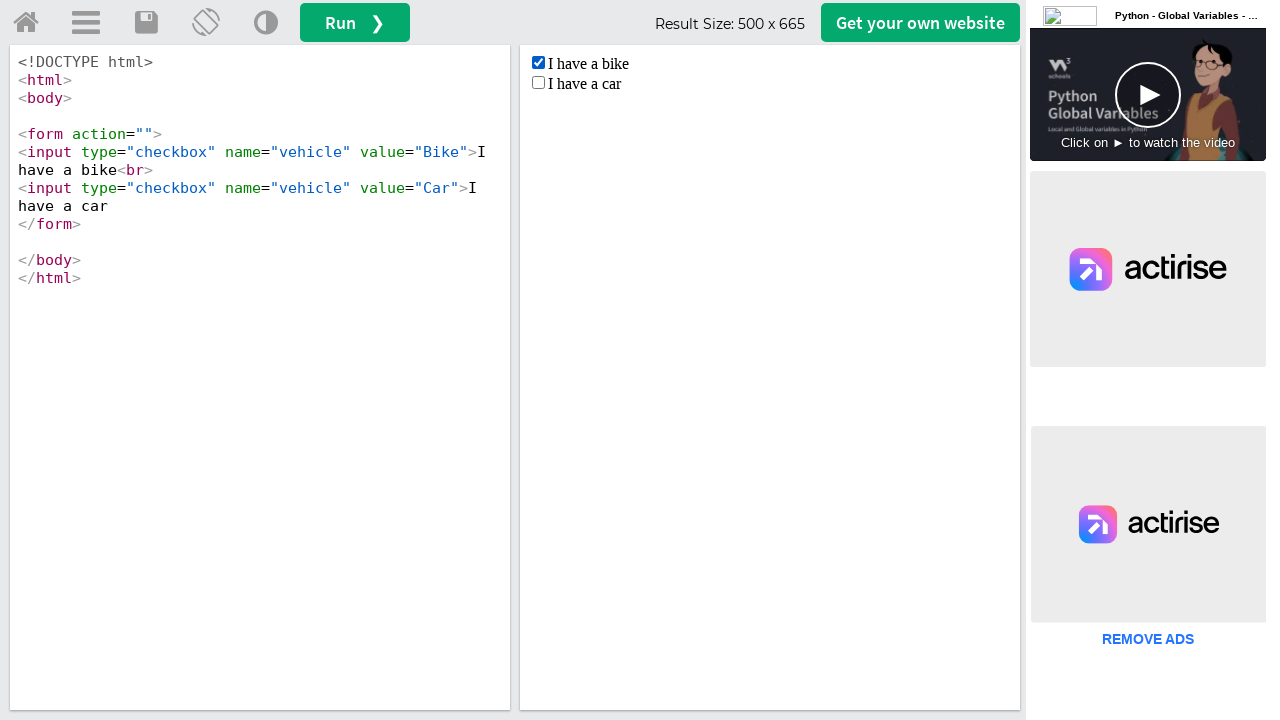